Tests tab selection functionality by clicking search, then switching between Asian and American cuisine tabs

Starting URL: https://wd1gdz.axshare.com/restaurant_lists.html

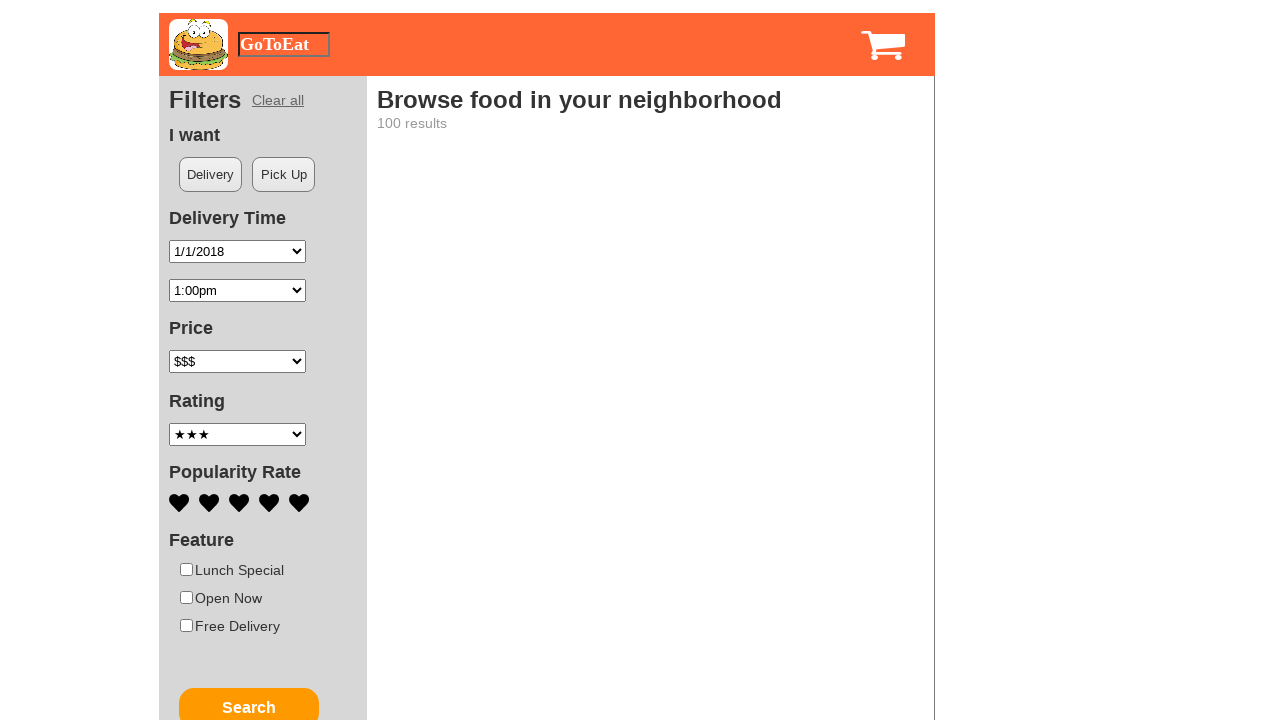

Clicked search button to load restaurant list at (249, 700) on #u234
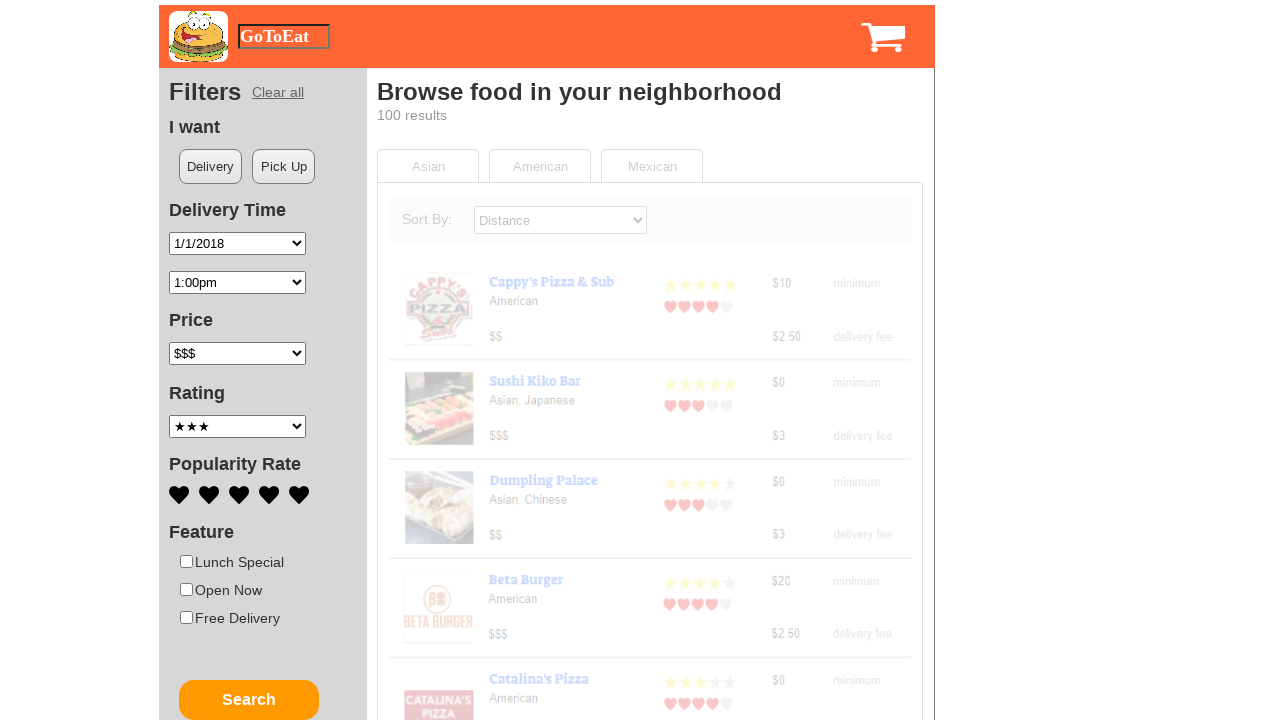

Search results loaded and became visible
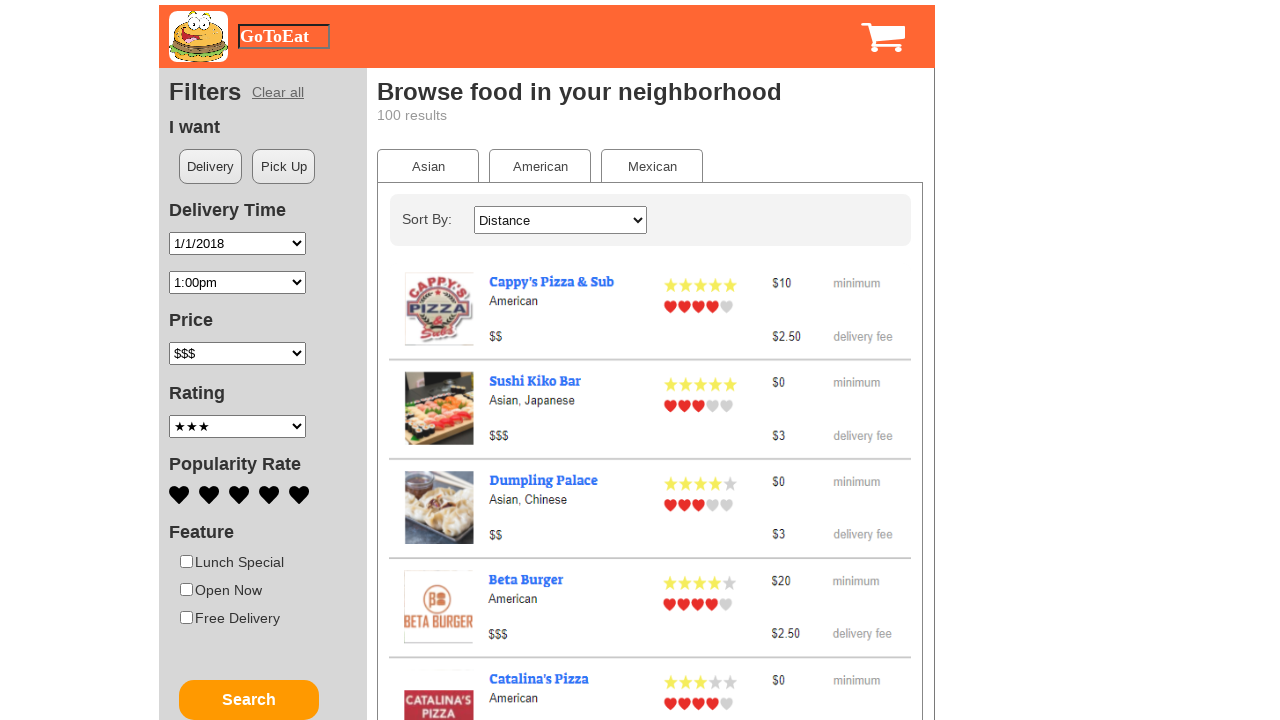

Asian tab became visible
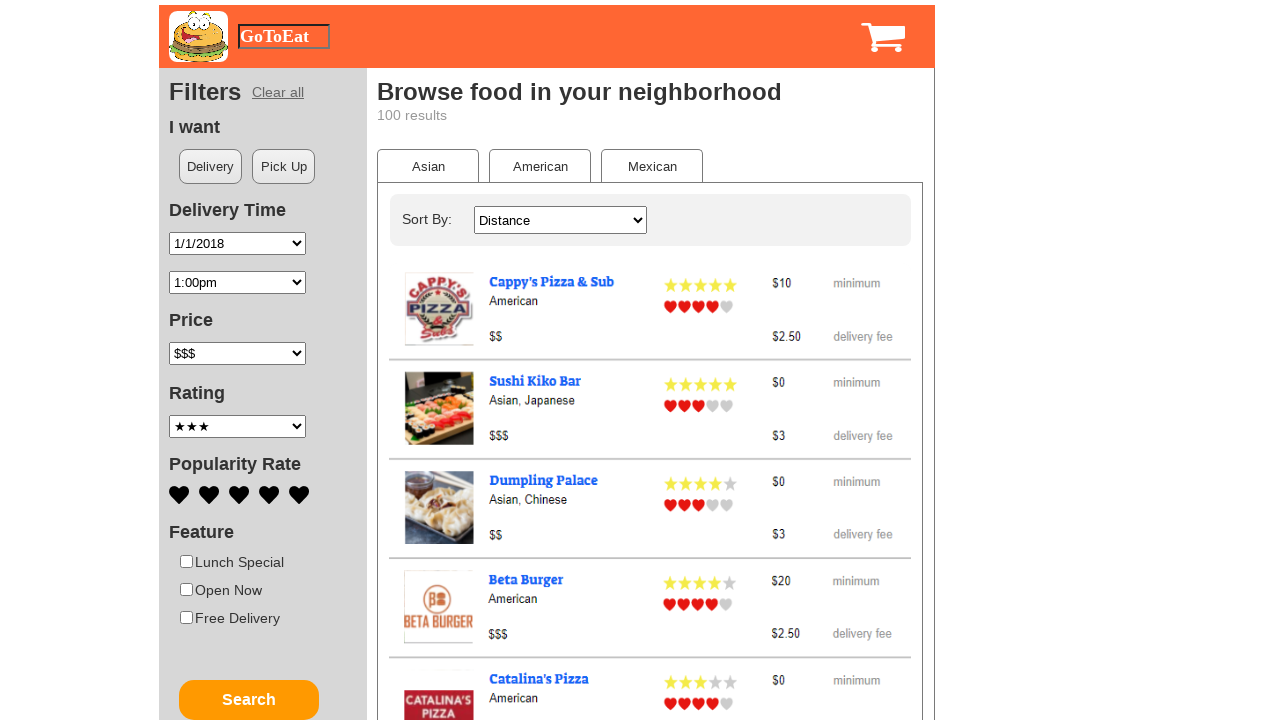

Clicked on Asian cuisine tab at (428, 166) on #u236
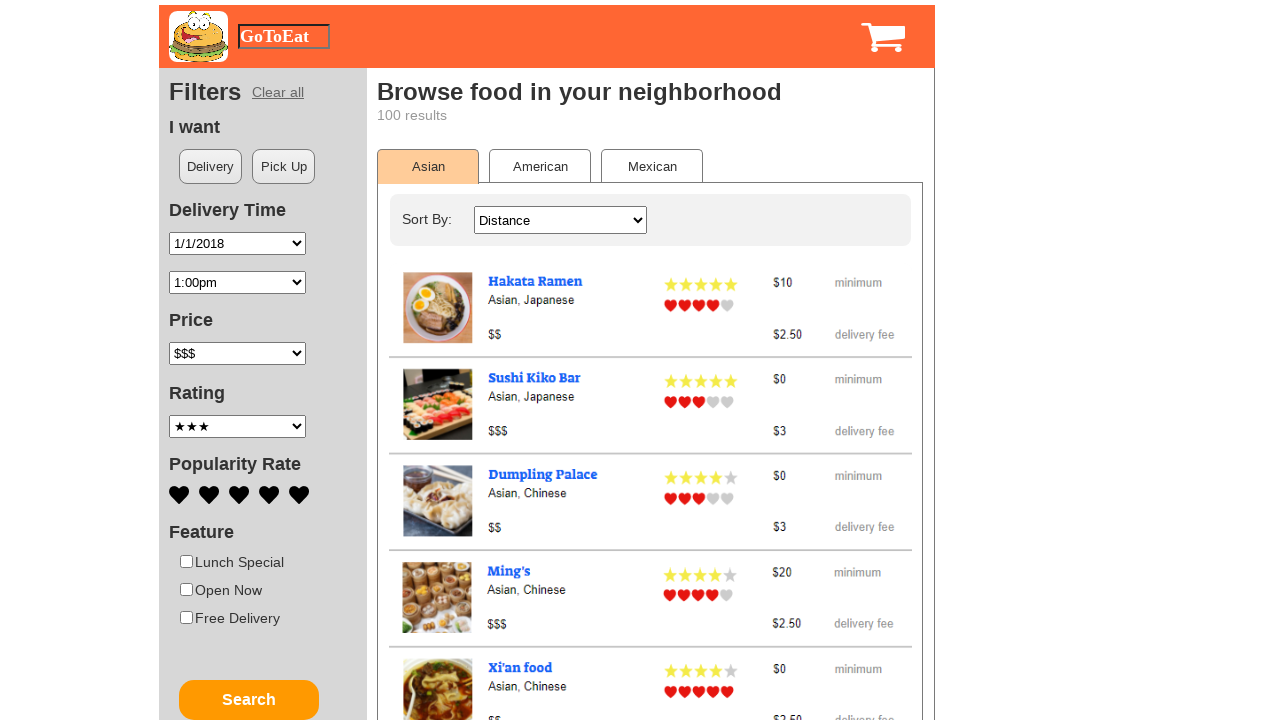

Asian restaurants list loaded and became visible
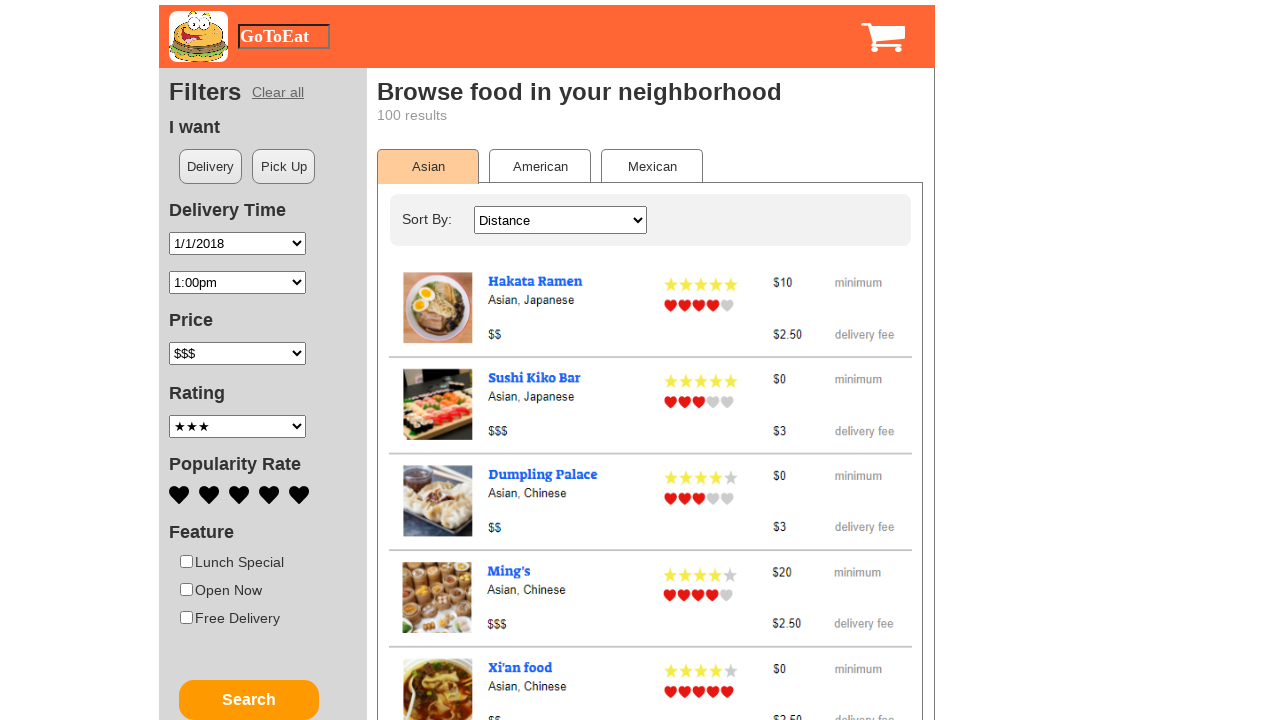

American tab became visible
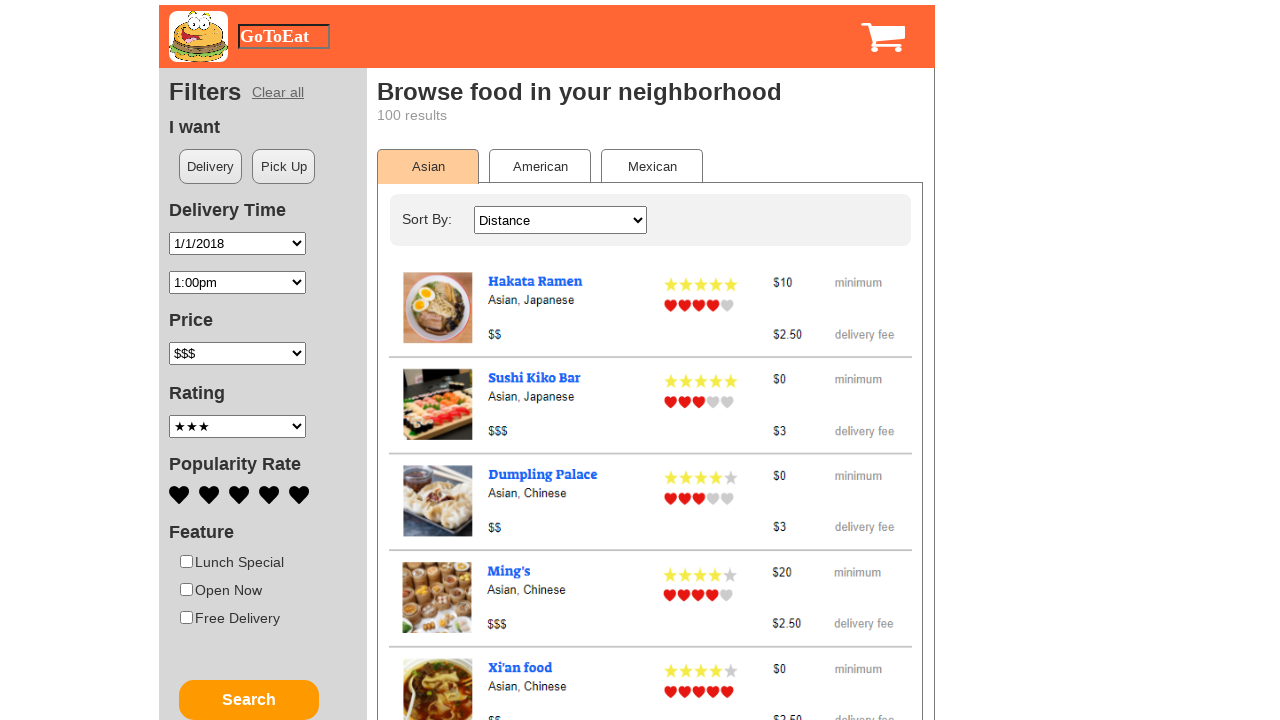

Clicked on American cuisine tab at (540, 166) on #u252
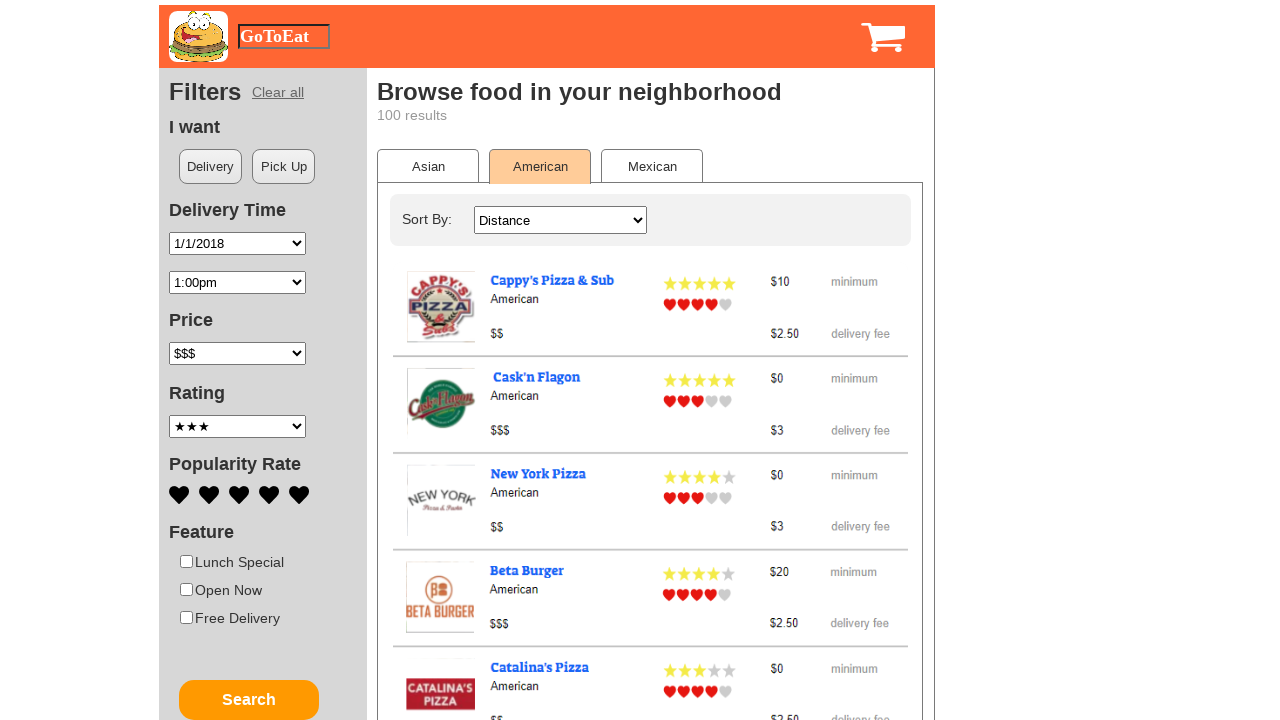

American restaurants list loaded and became visible
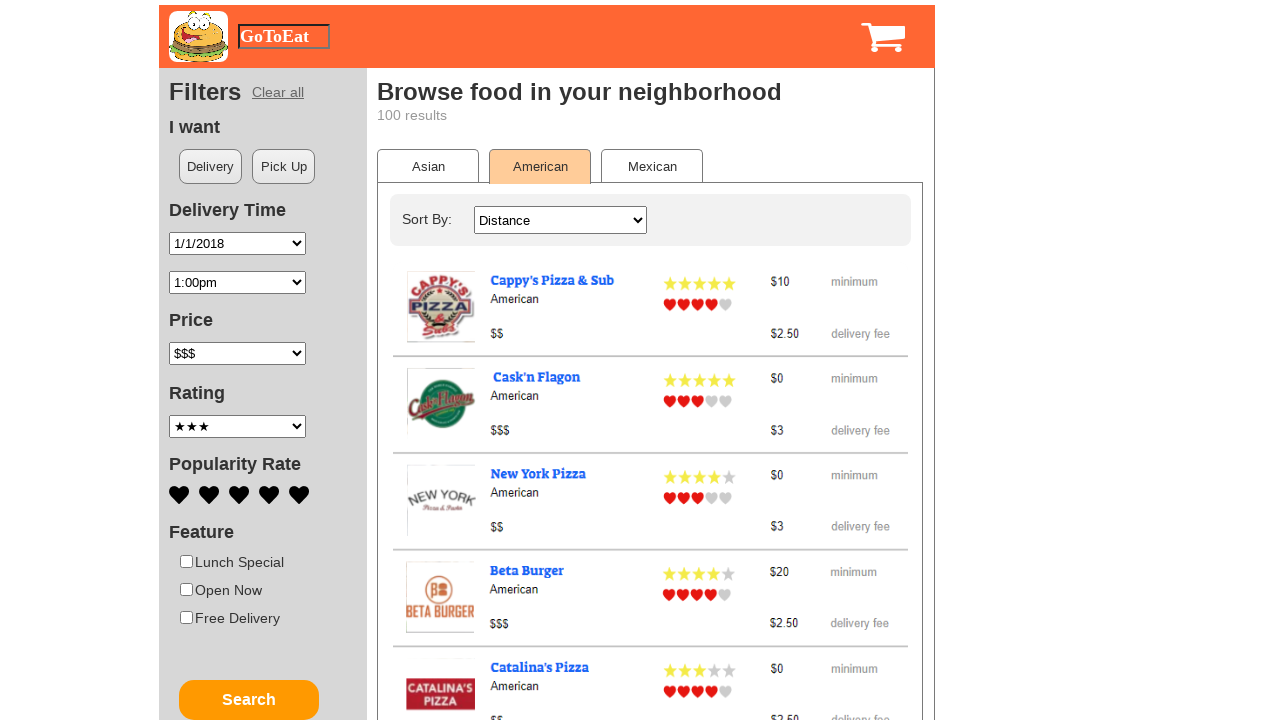

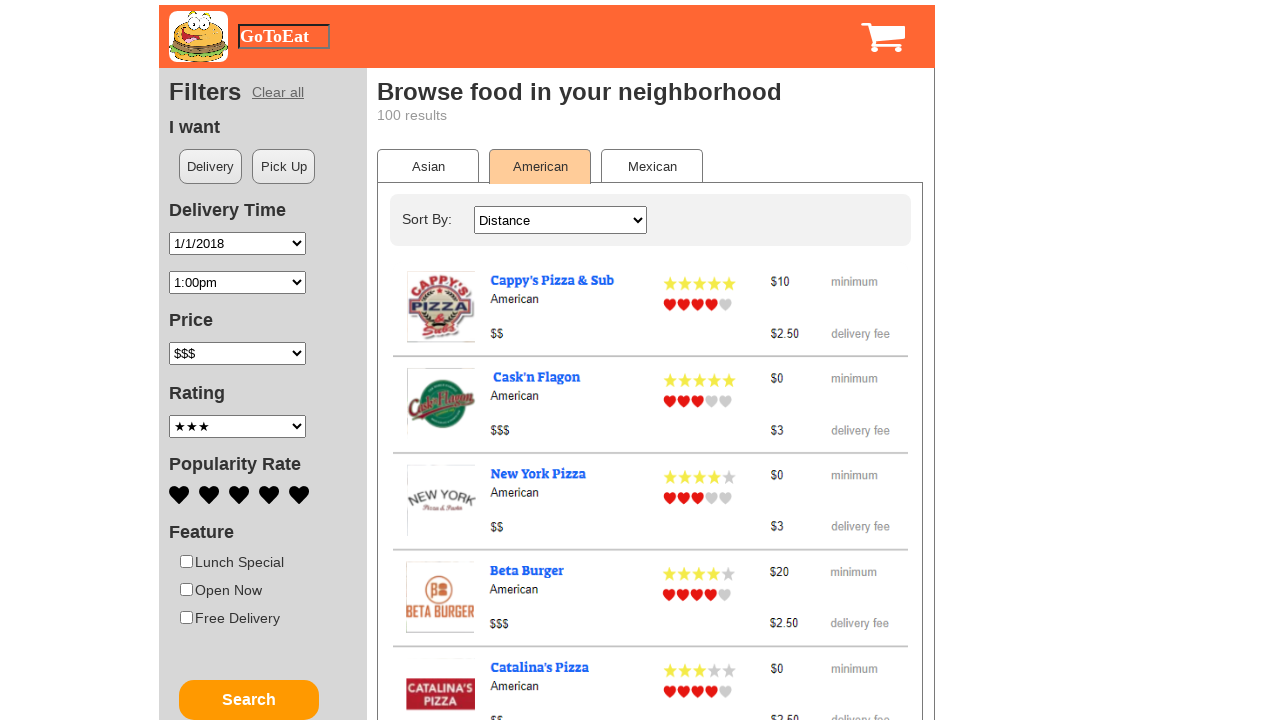